Tests dropdown and multi-select functionality by selecting options using different methods (by value, by index, by visible text) and deselecting all options from a multi-select element

Starting URL: https://demoqa.com/select-menu

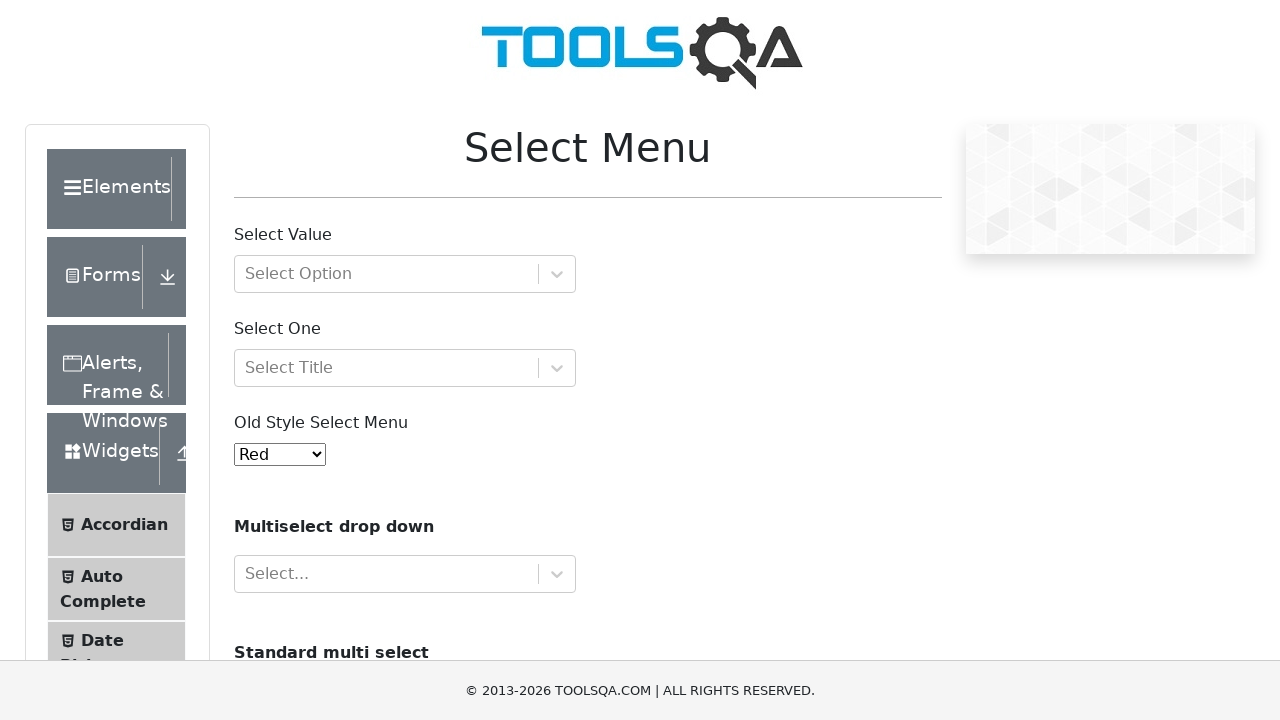

Navigated to DemoQA Select Menu page
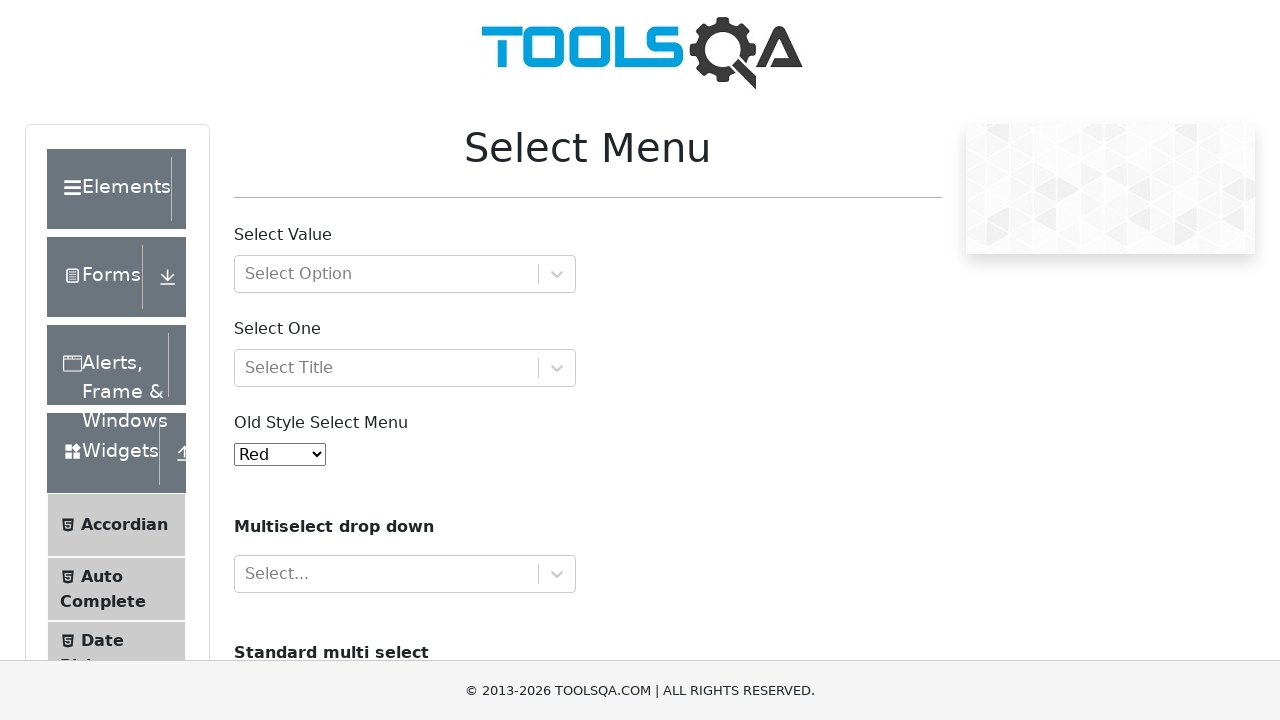

Selected option with value '9' from old select menu on #oldSelectMenu
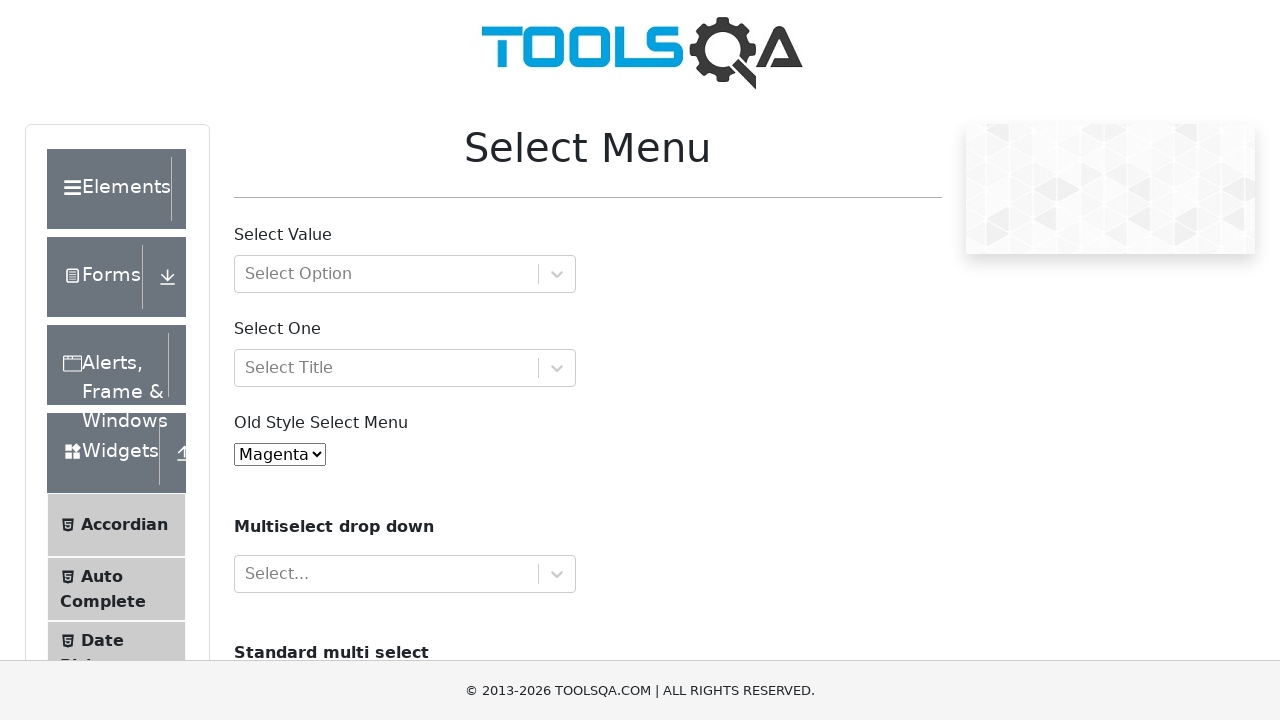

Selected option at index 5 from old select menu on #oldSelectMenu
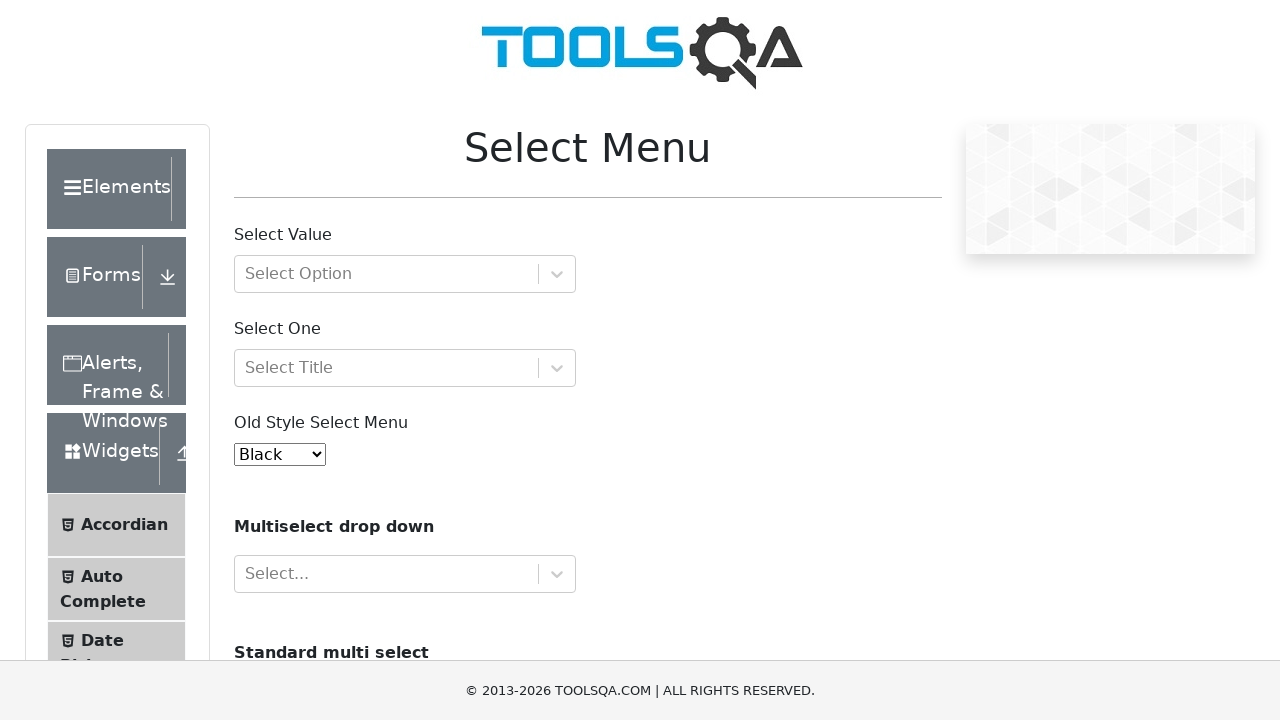

Selected 'Purple' option from old select menu by visible text on #oldSelectMenu
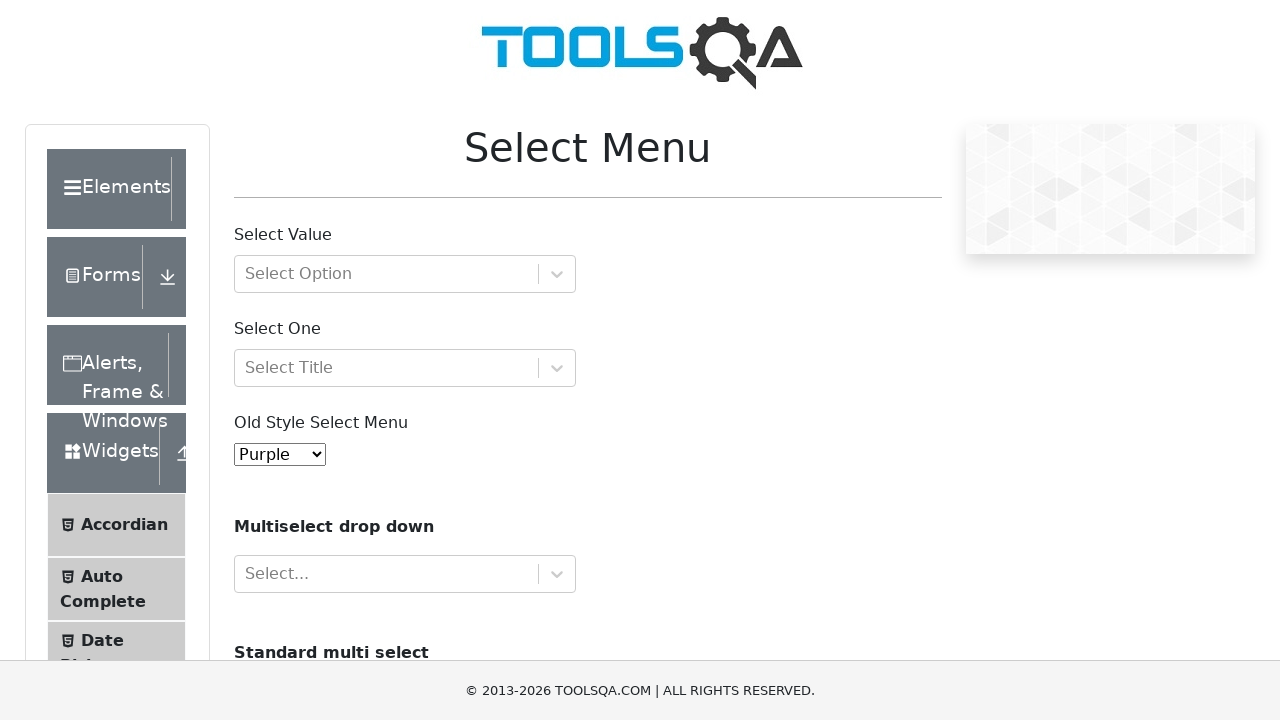

Selected 'opel' from multi-select cars dropdown by value on #cars
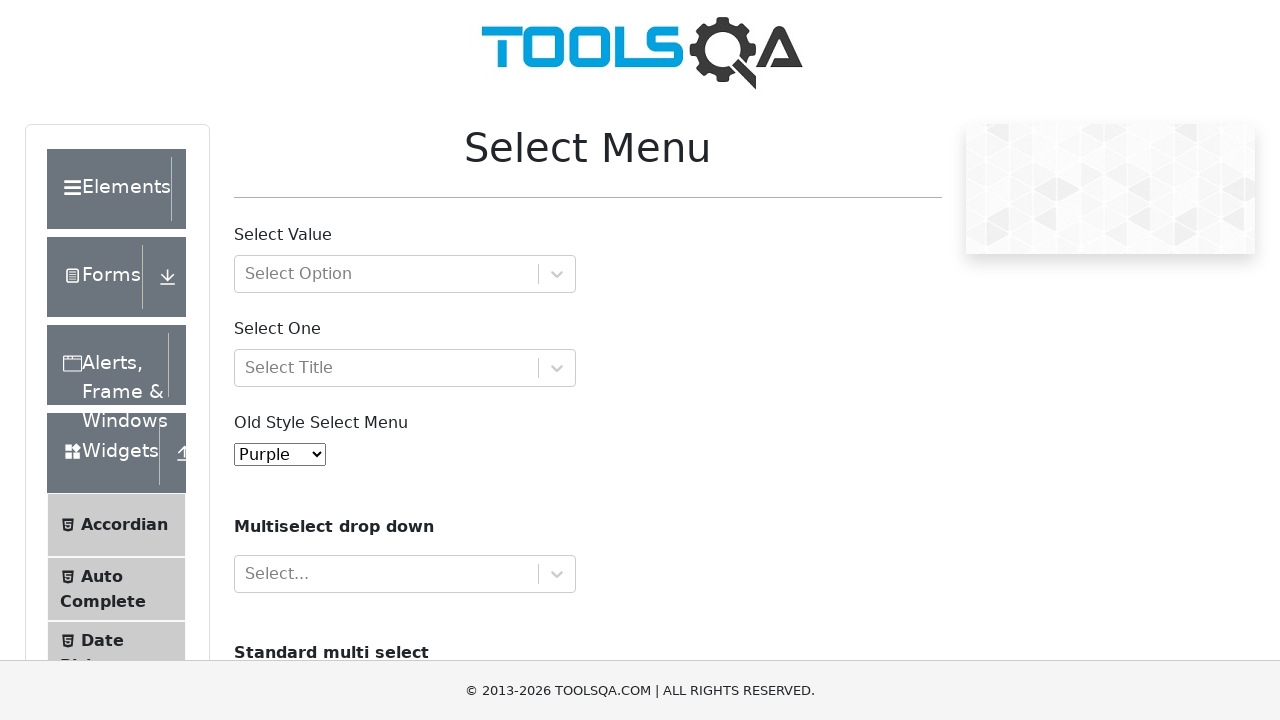

Selected option at index 1 from multi-select cars dropdown on #cars
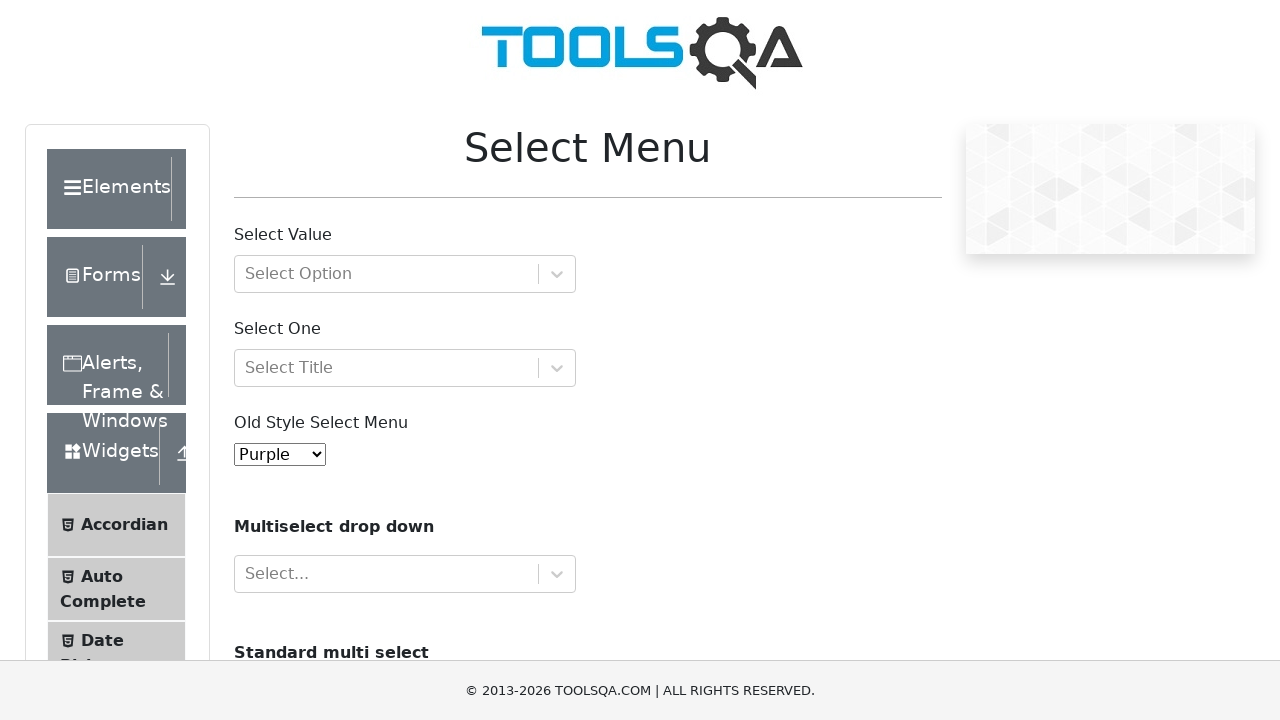

Selected 'Audi' from multi-select cars dropdown by visible text on #cars
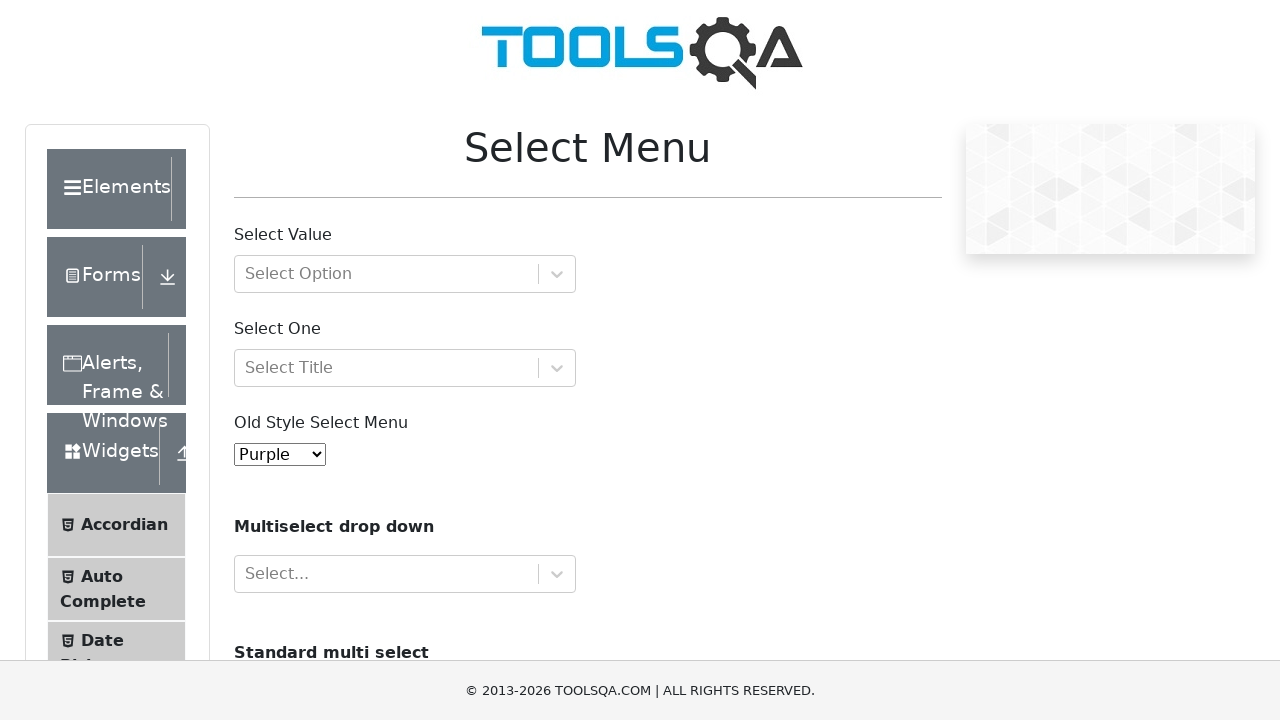

Deselected all options from multi-select cars dropdown
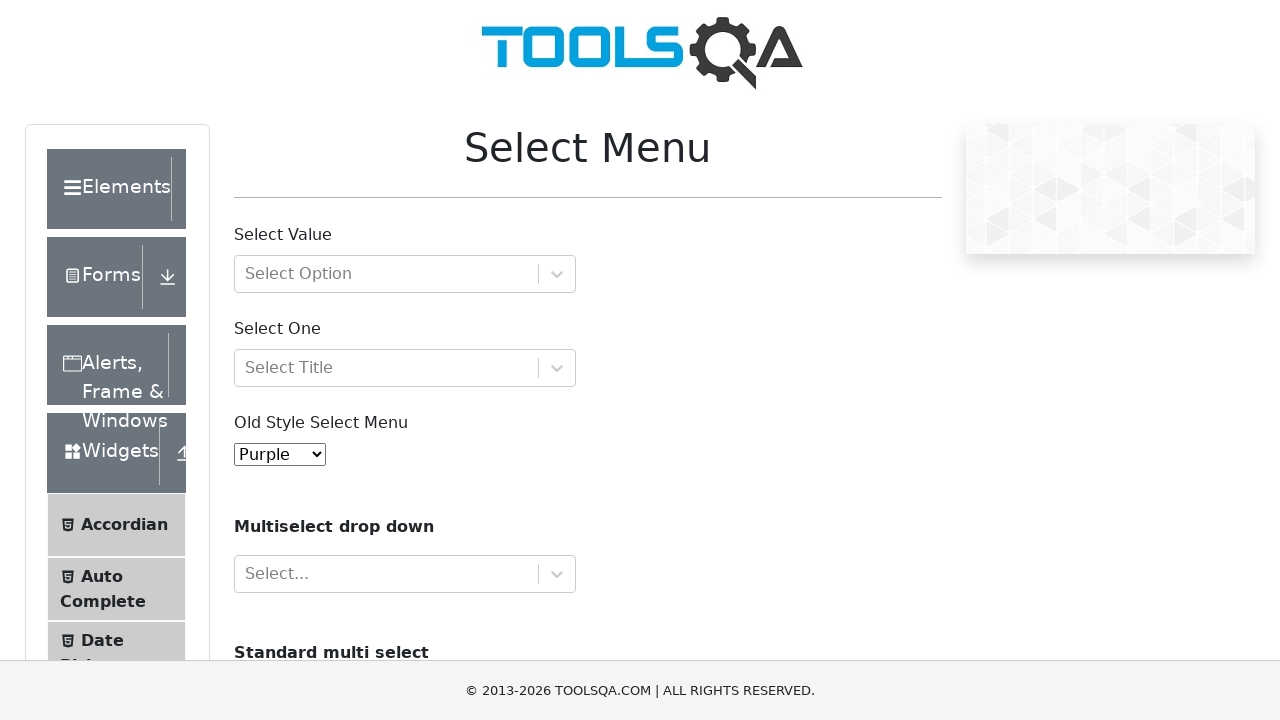

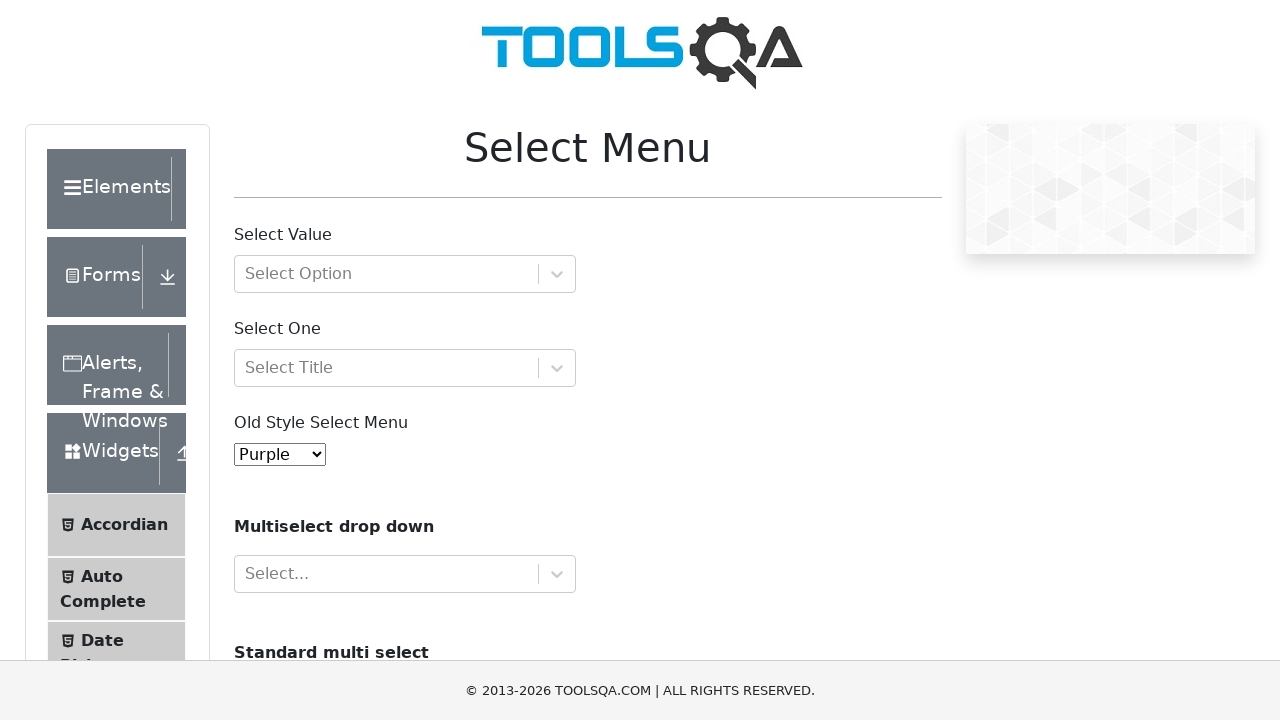